Tests navigation on the Adactin Hotel application by clicking on two image links in the navigation area of the homepage.

Starting URL: http://adactinhotelapp.com/

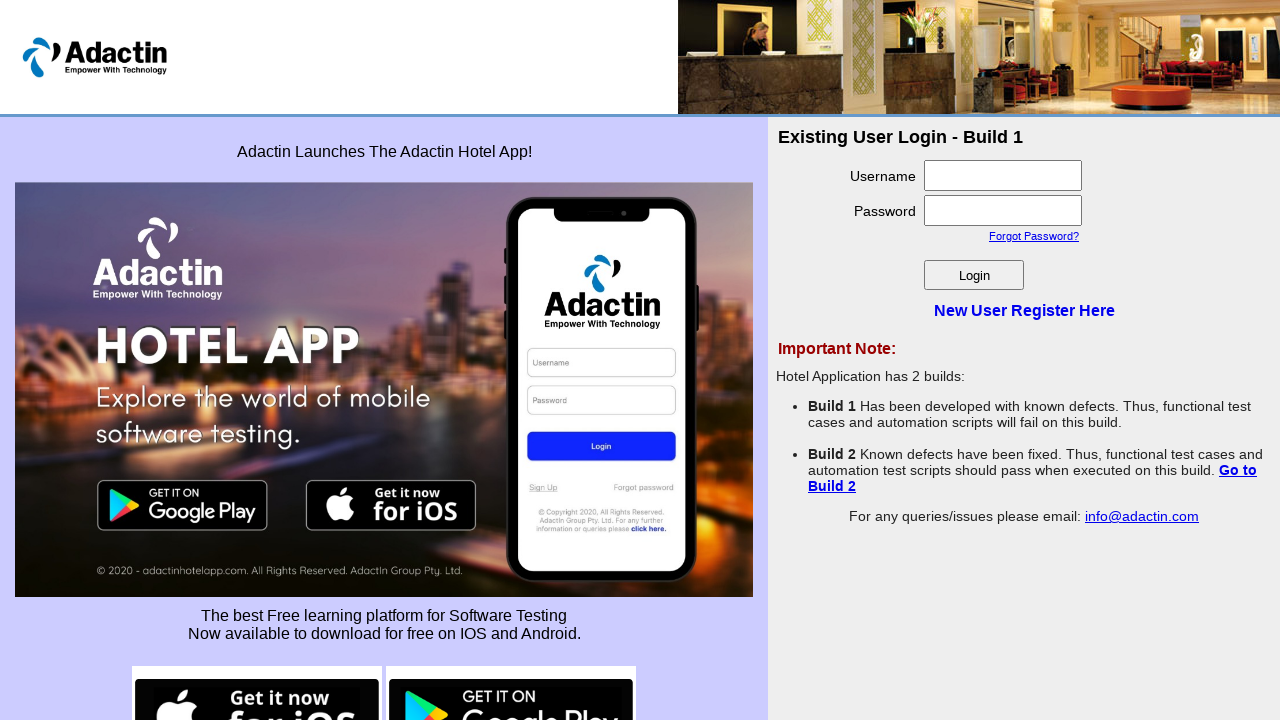

Navigated to Adactin Hotel application homepage
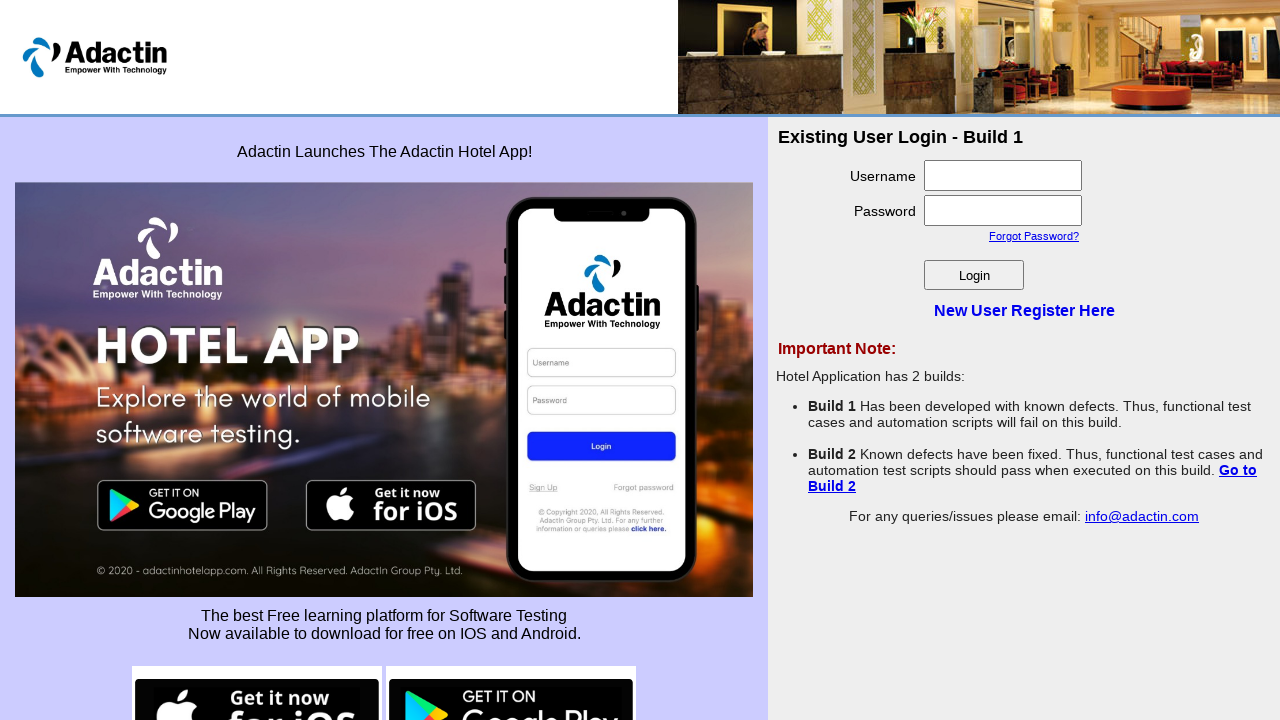

Clicked first navigation image link at (257, 670) on xpath=/html/body/table[2]/tbody/tr/td[1]/table[2]/tbody/tr/td[1]/a/img
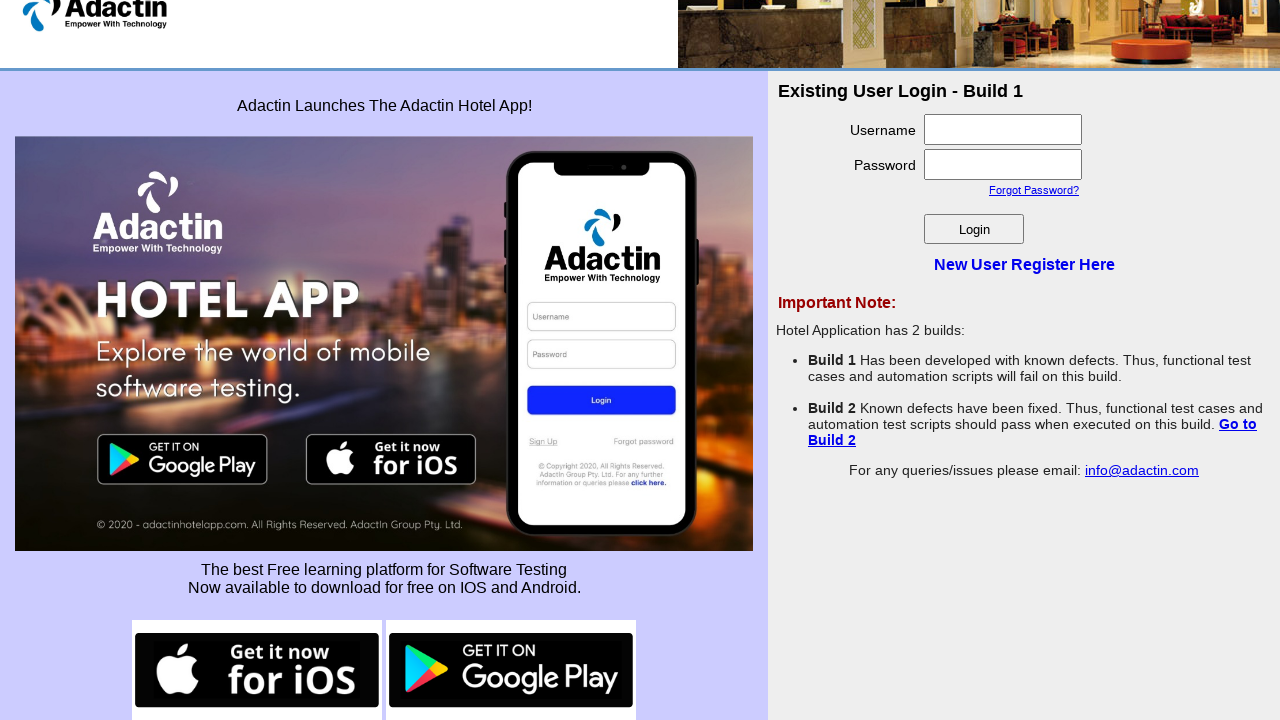

Clicked second navigation image link at (511, 670) on xpath=/html/body/table[2]/tbody/tr/td[1]/table[2]/tbody/tr/td[2]/a/img
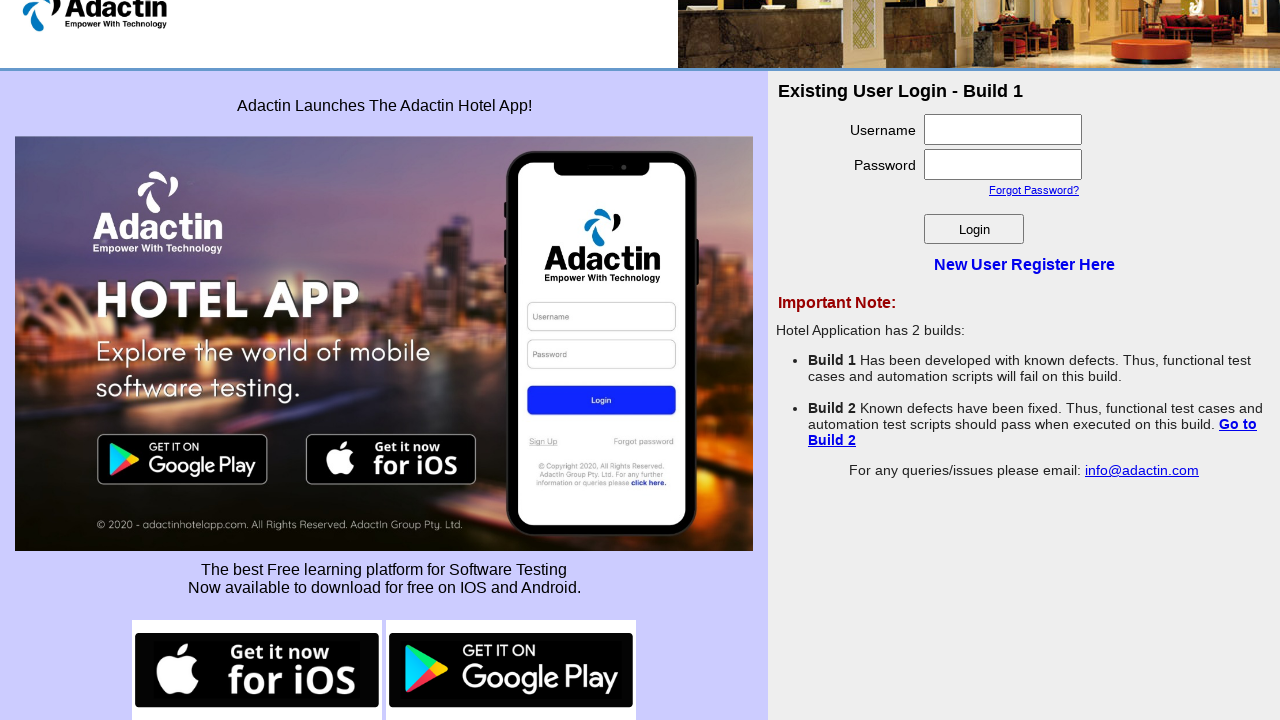

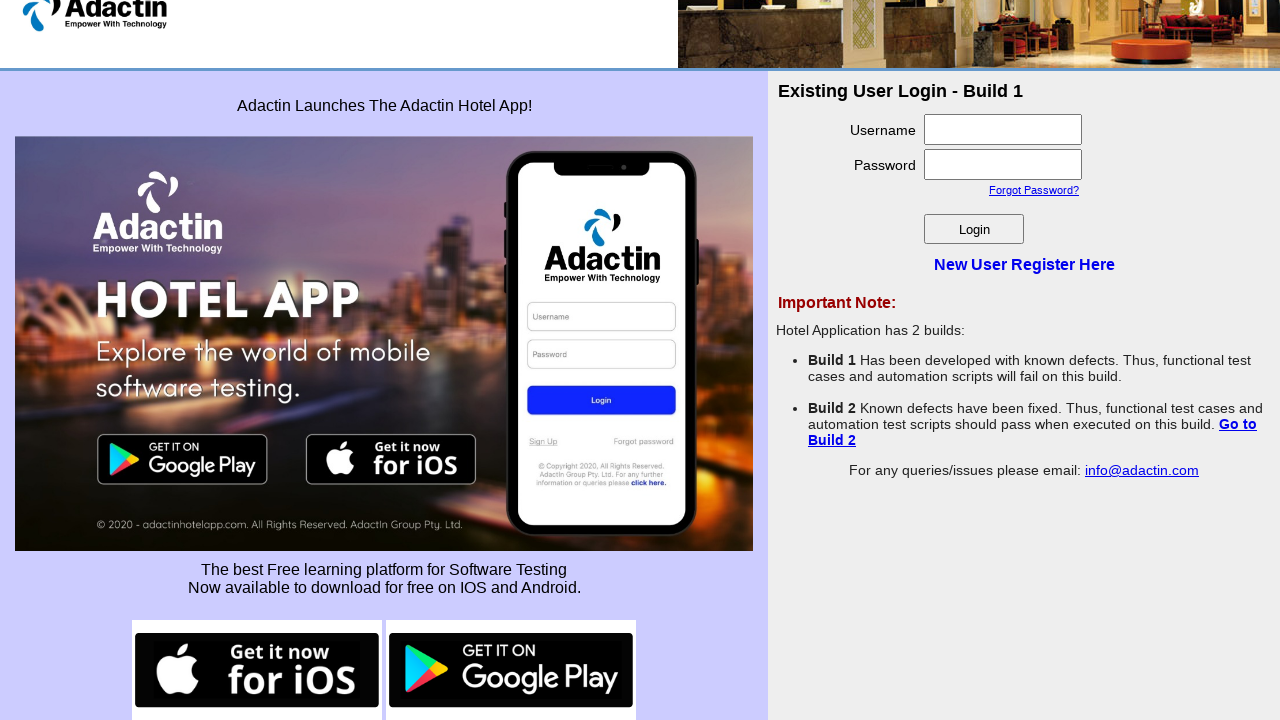